Navigates to an automation practice page and locates a link element to verify its presence on the page

Starting URL: https://rahulshettyacademy.com/AutomationPractice/

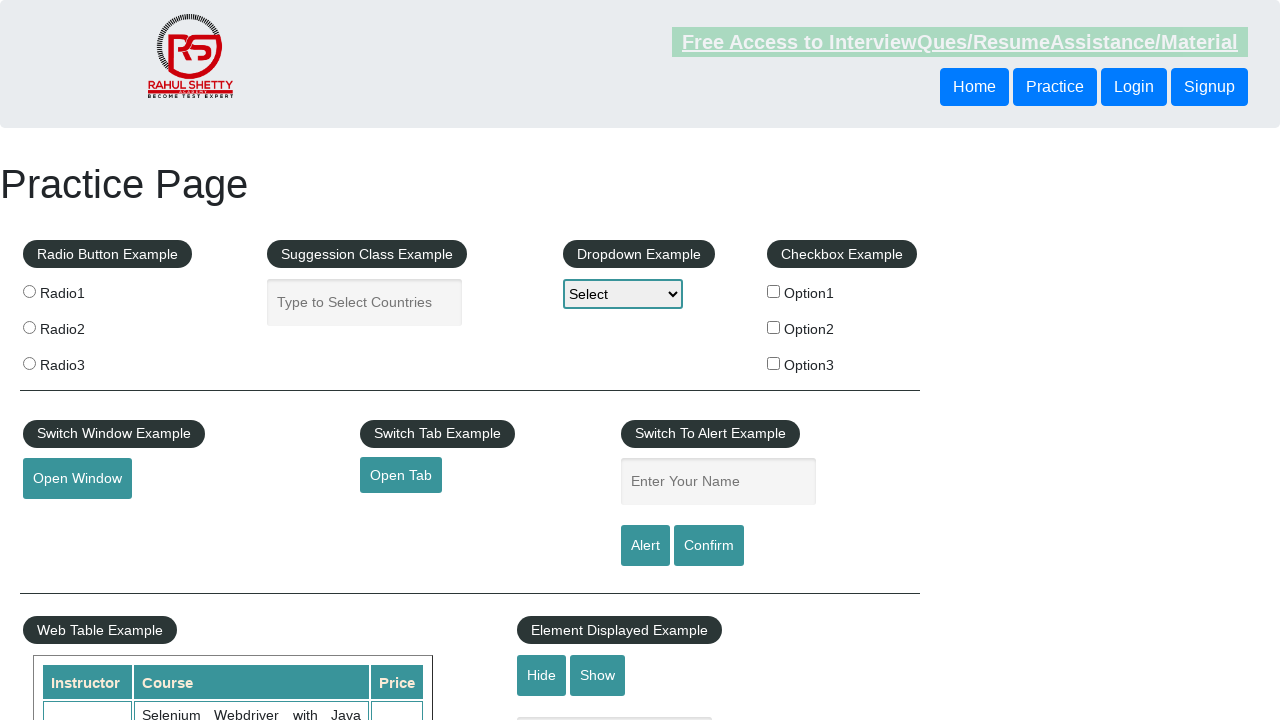

Navigated to automation practice page
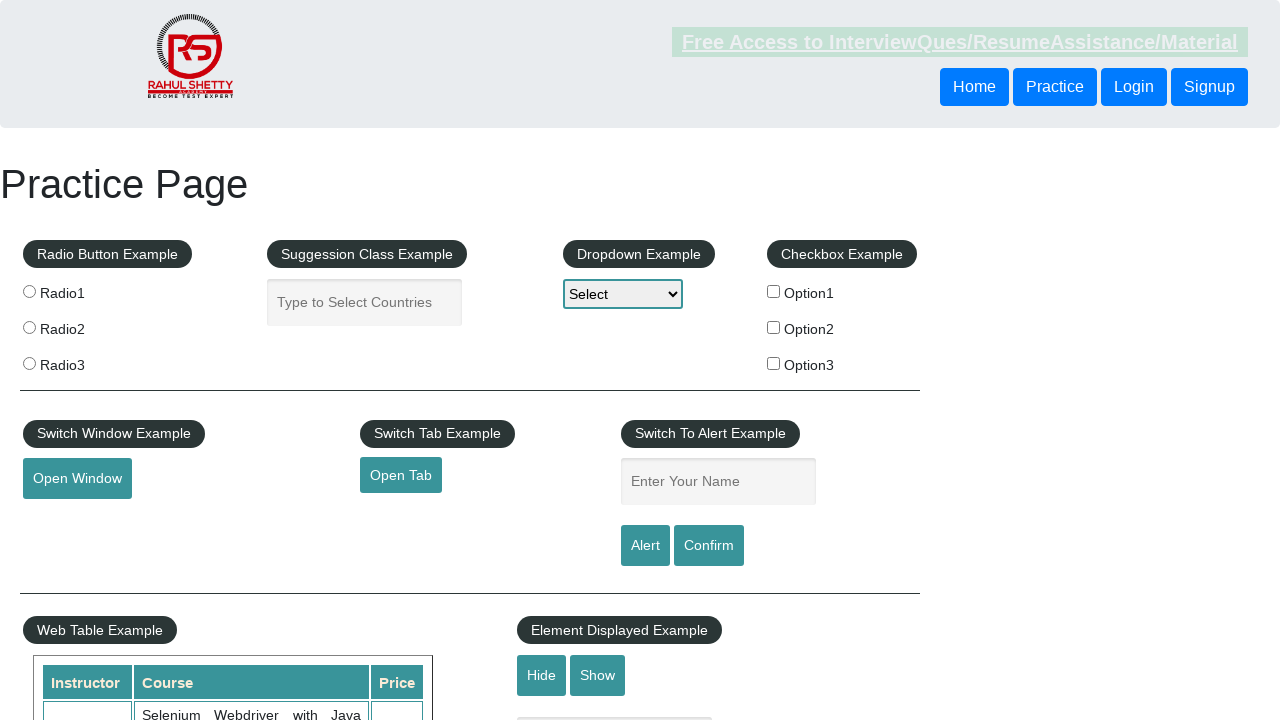

Located link element with href='https://rahulshettyacademy.com/brokenlink'
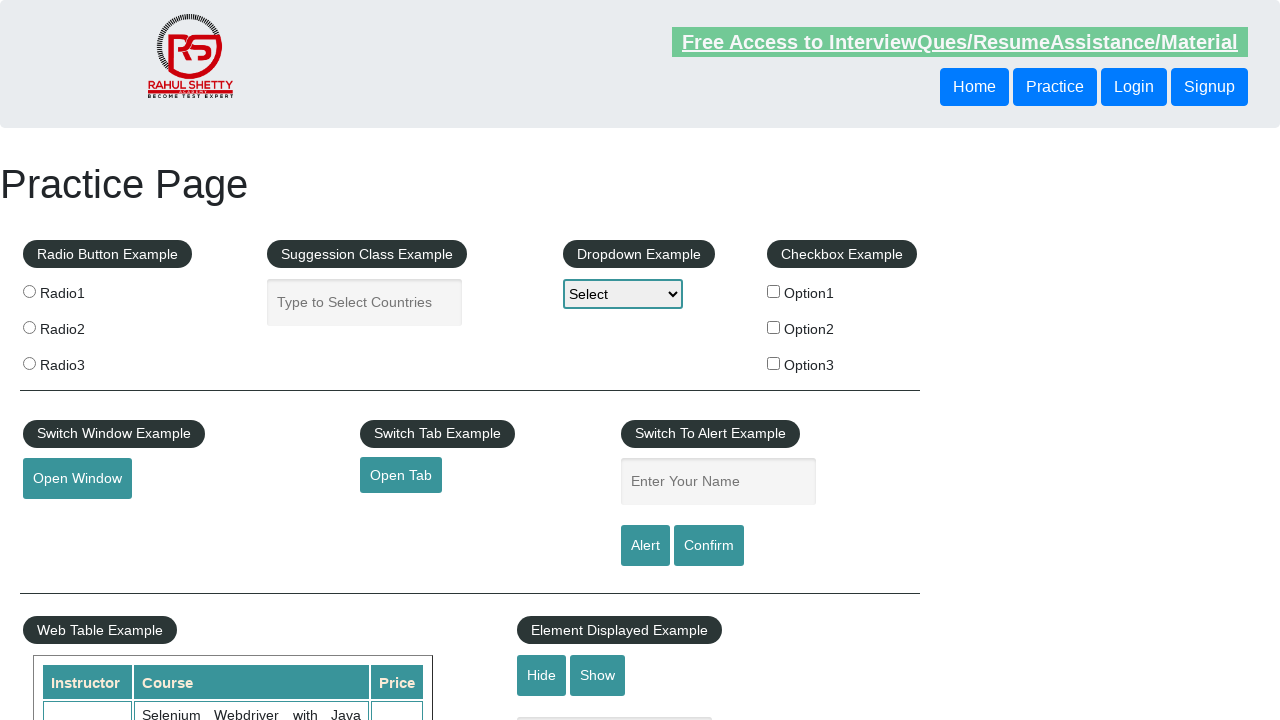

Verified link element is visible on page
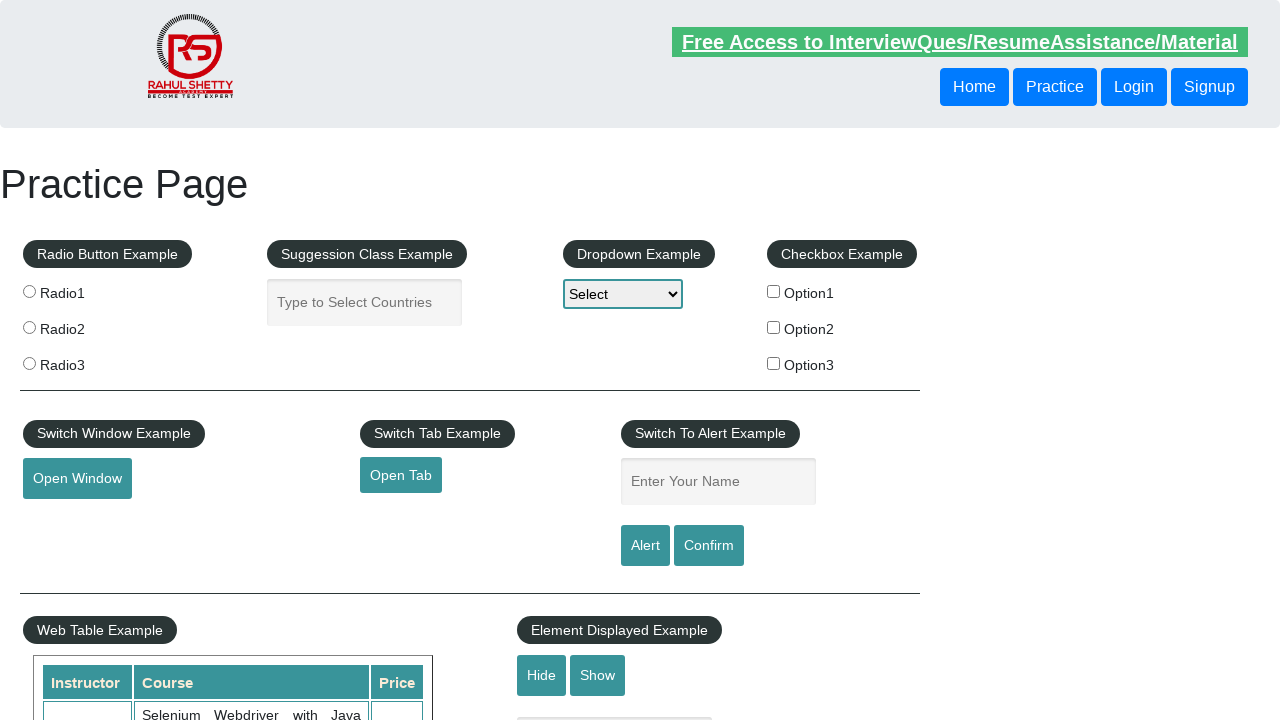

Retrieved href attribute: https://rahulshettyacademy.com/brokenlink
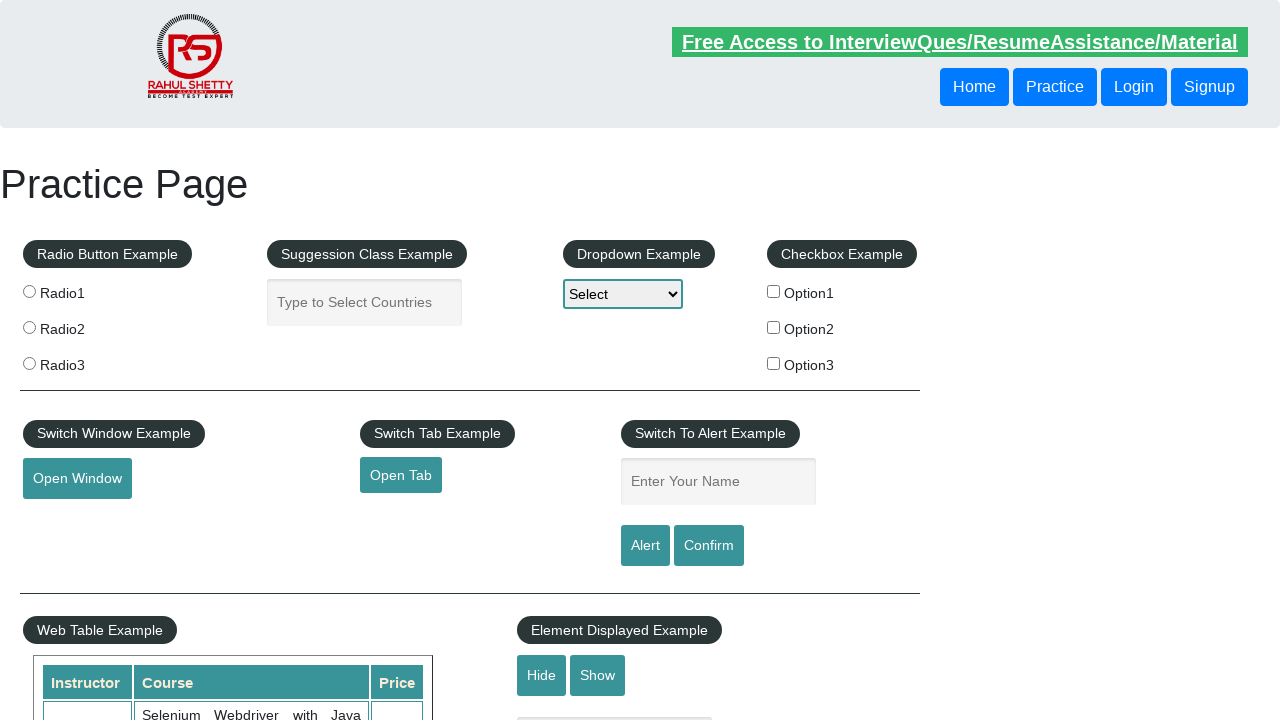

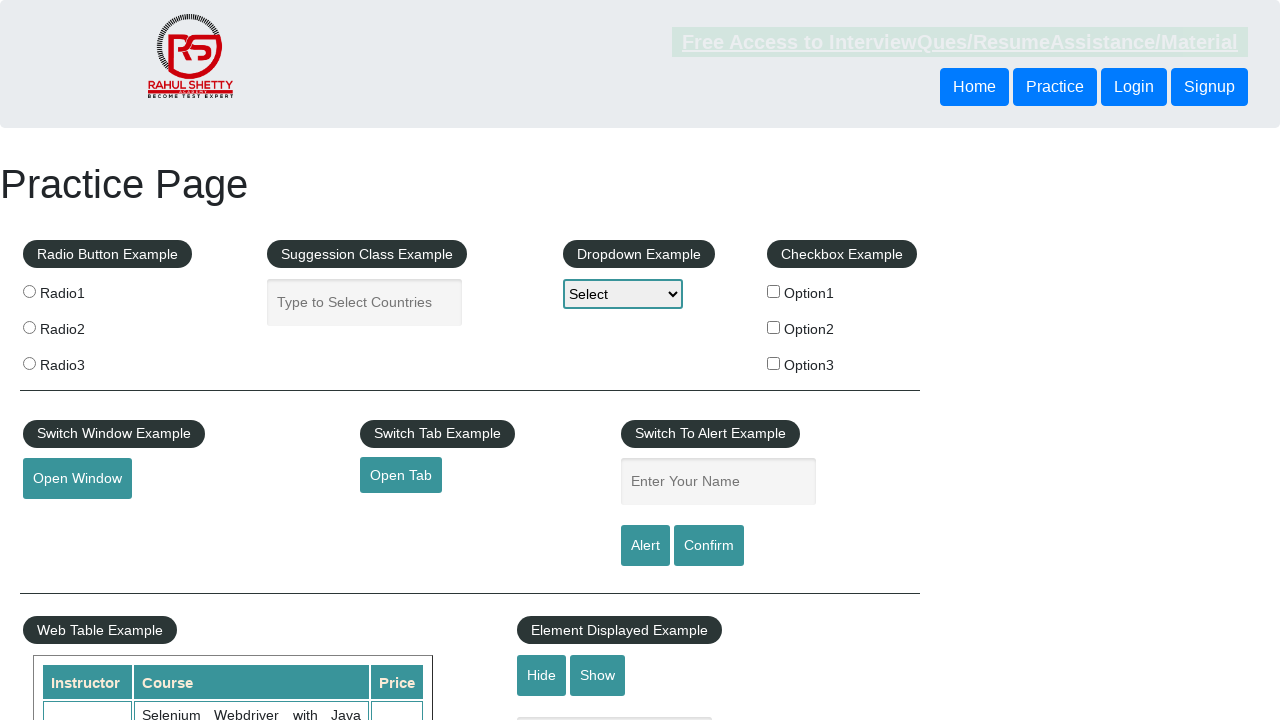